Tests browser navigation commands by navigating to a second page, going back, going forward, and refreshing the page.

Starting URL: https://demo.nopcommerce.com/

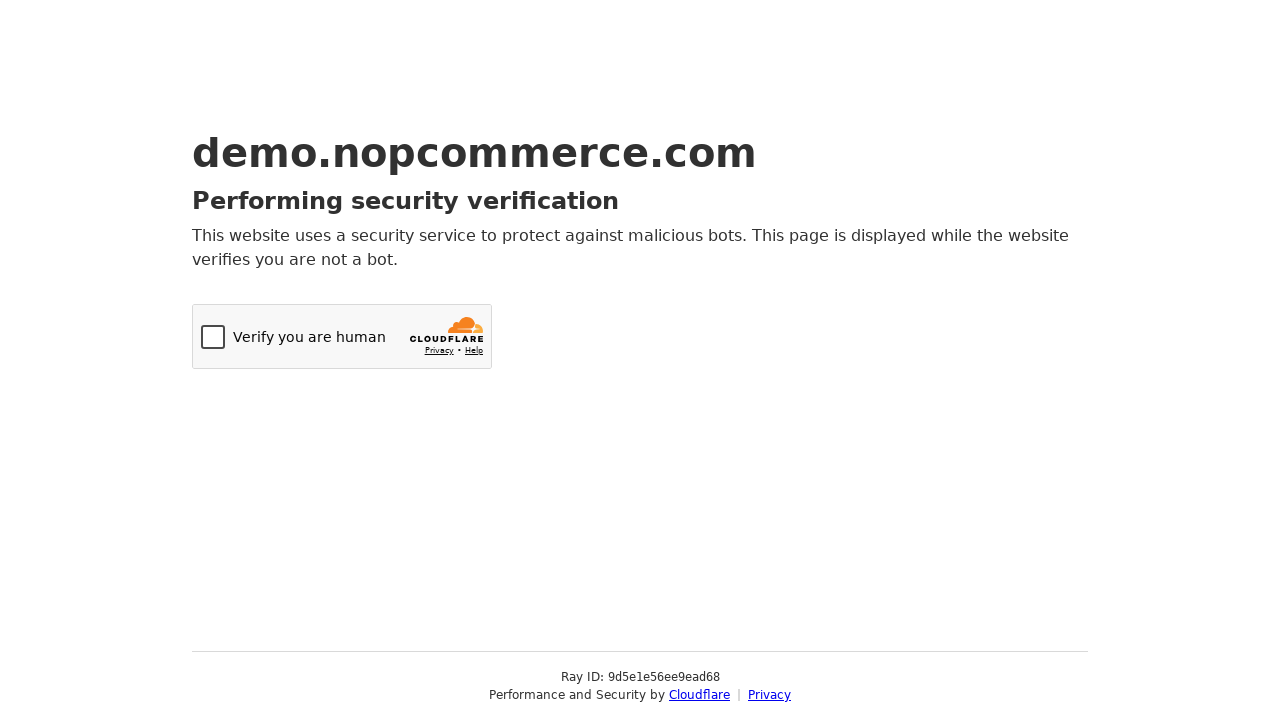

Navigated to OrangeHRM login page
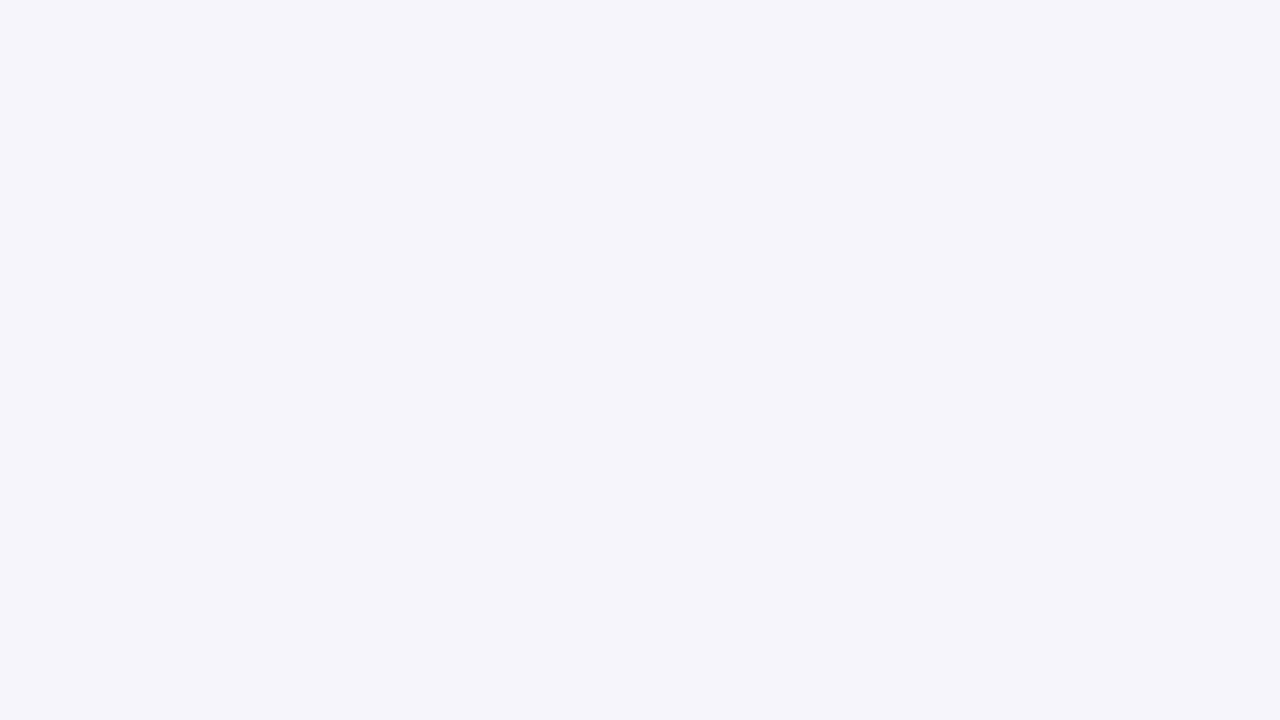

Navigated back to nopCommerce home page
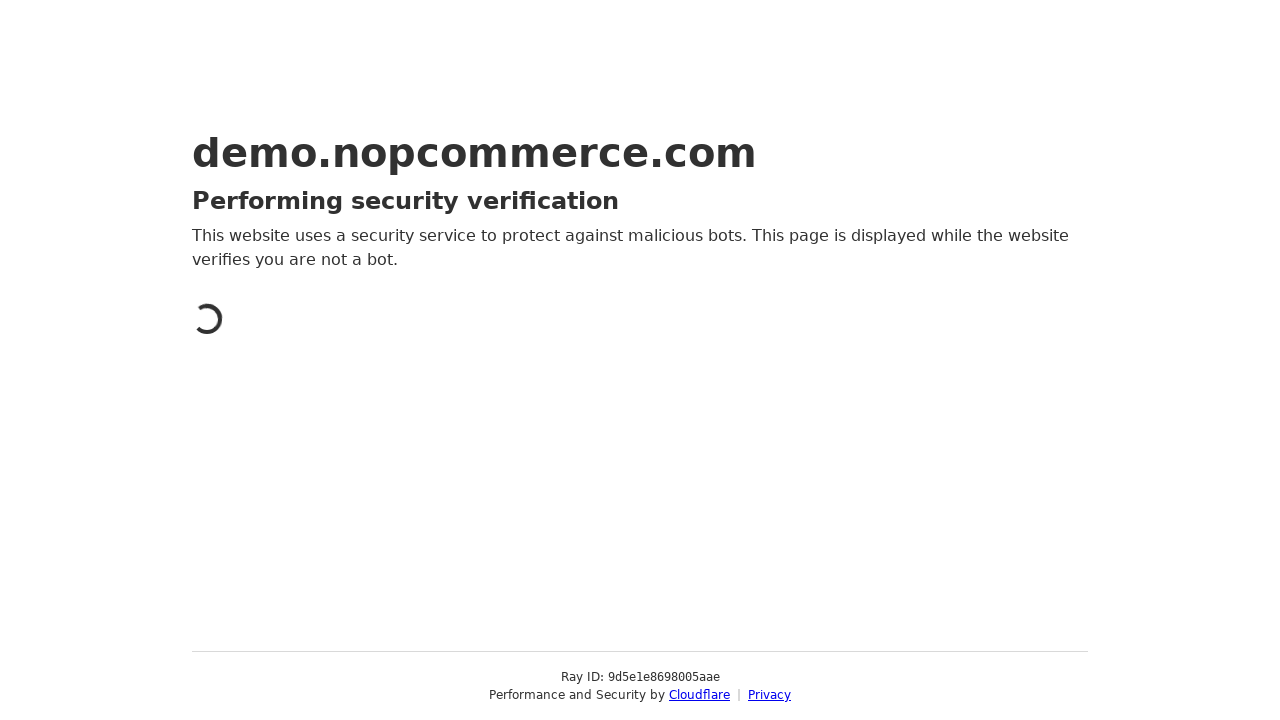

Navigated forward to OrangeHRM login page
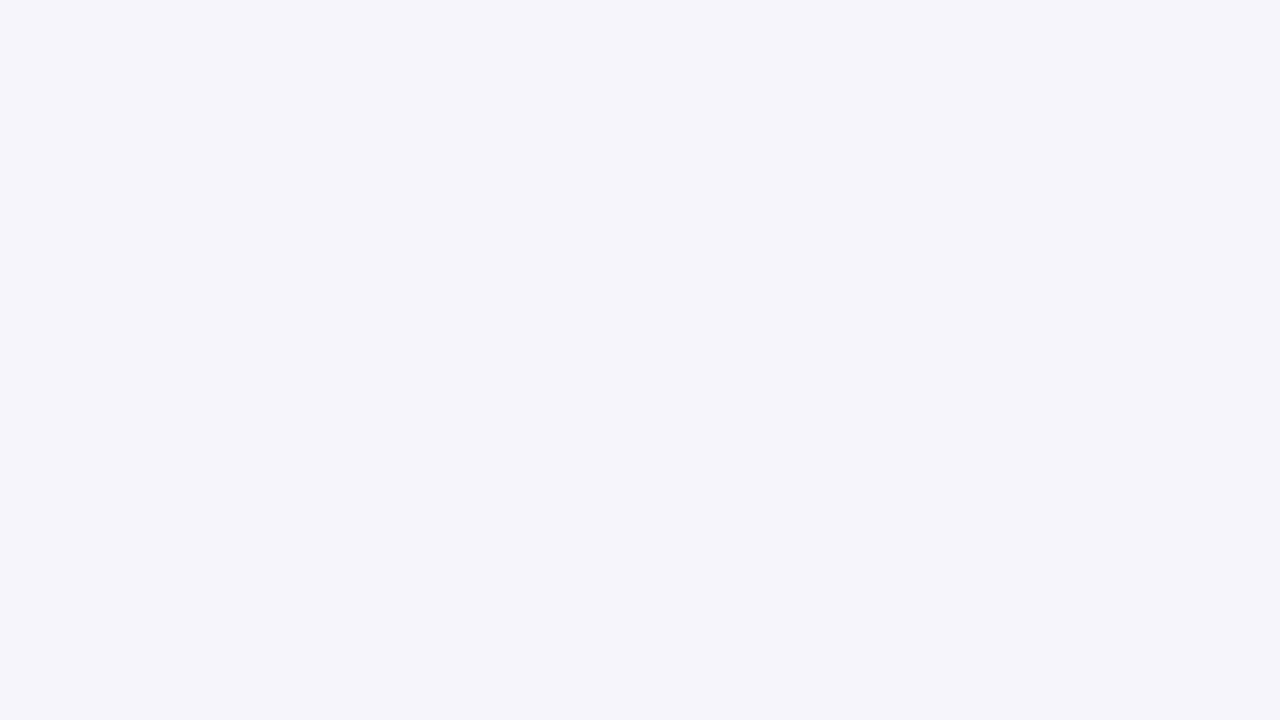

Refreshed the current page
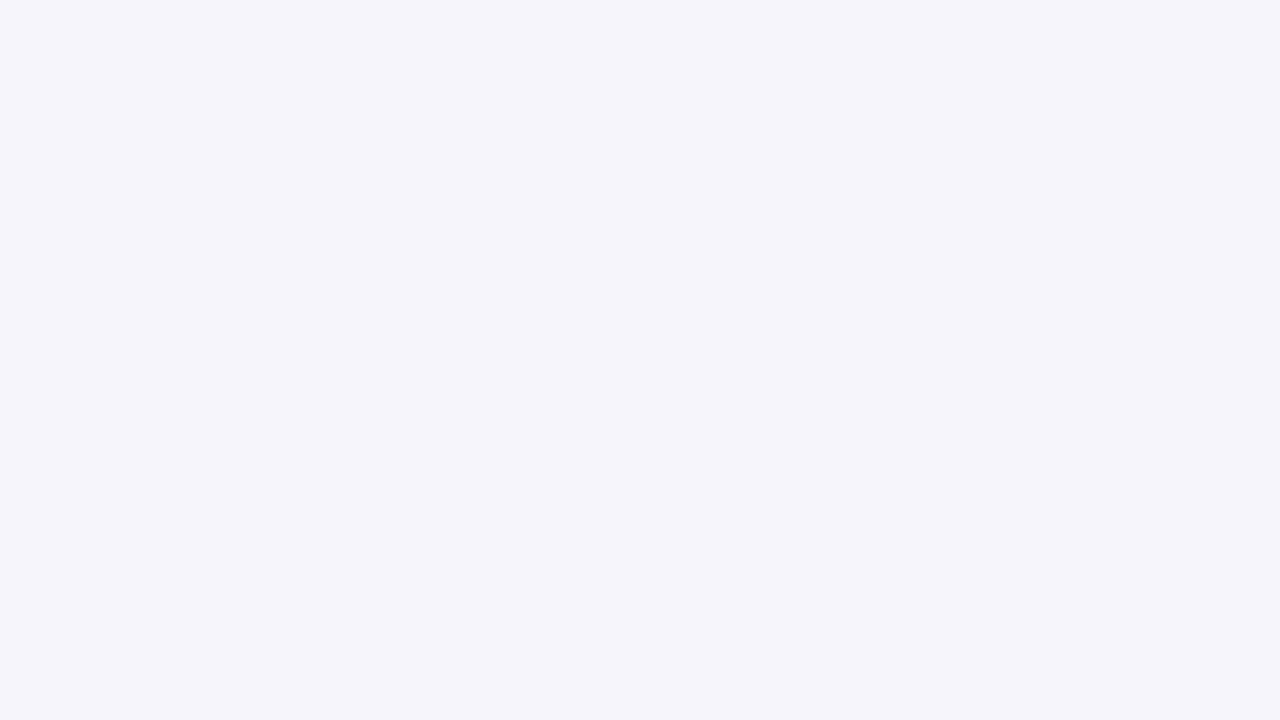

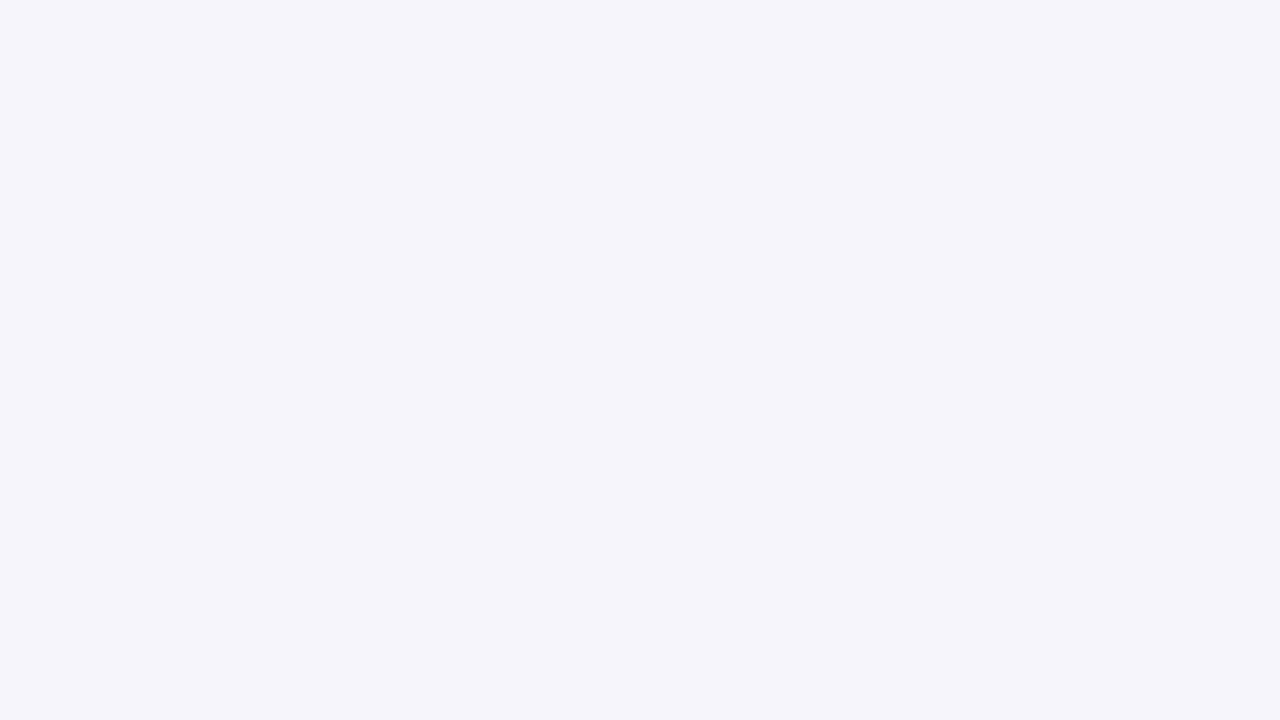